Tests registration form validation when confirm email does not match the original email

Starting URL: https://alada.vn/tai-khoan/dang-ky.html

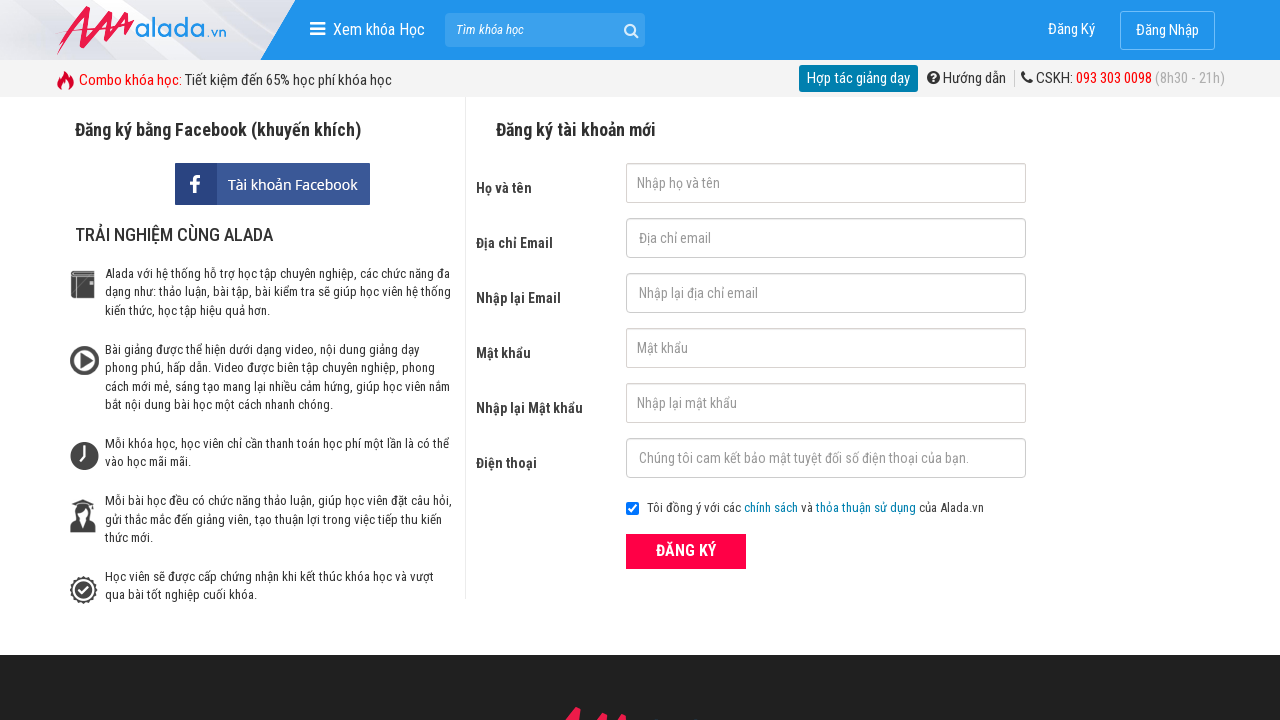

Filled firstname field with 'John Wick' on #txtFirstname
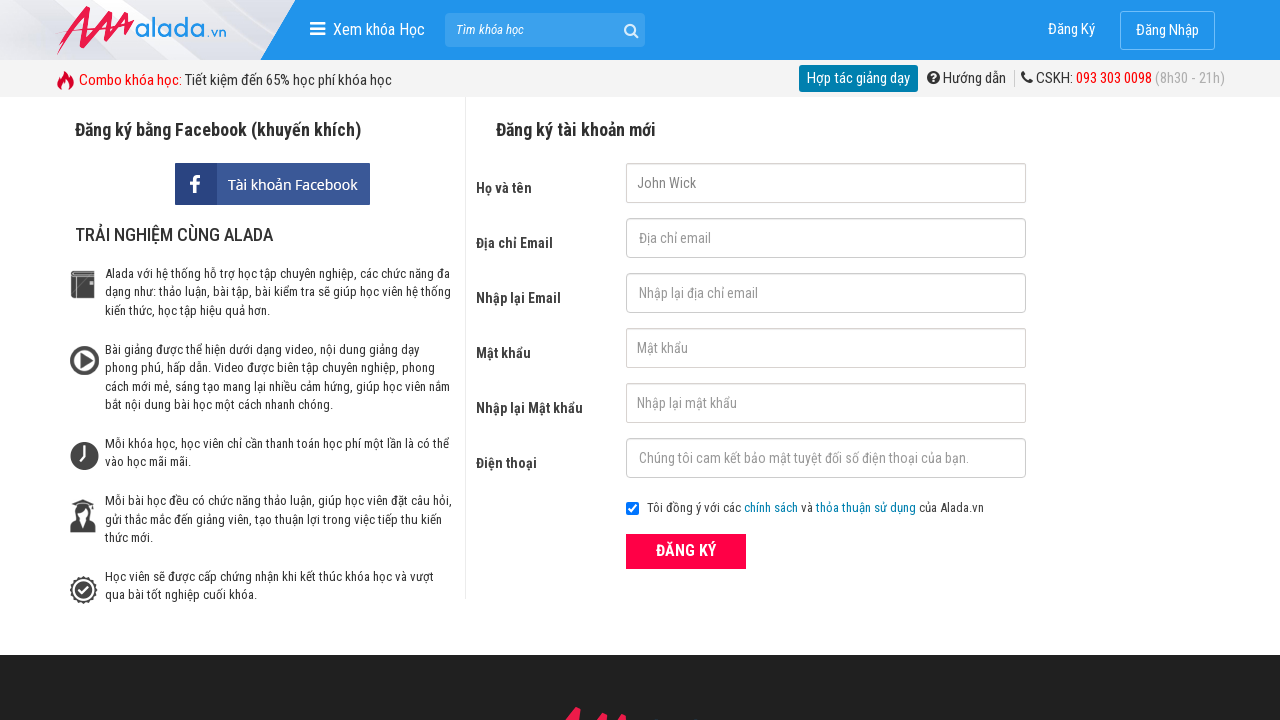

Filled email field with 'johnwick@gmail.com' on #txtEmail
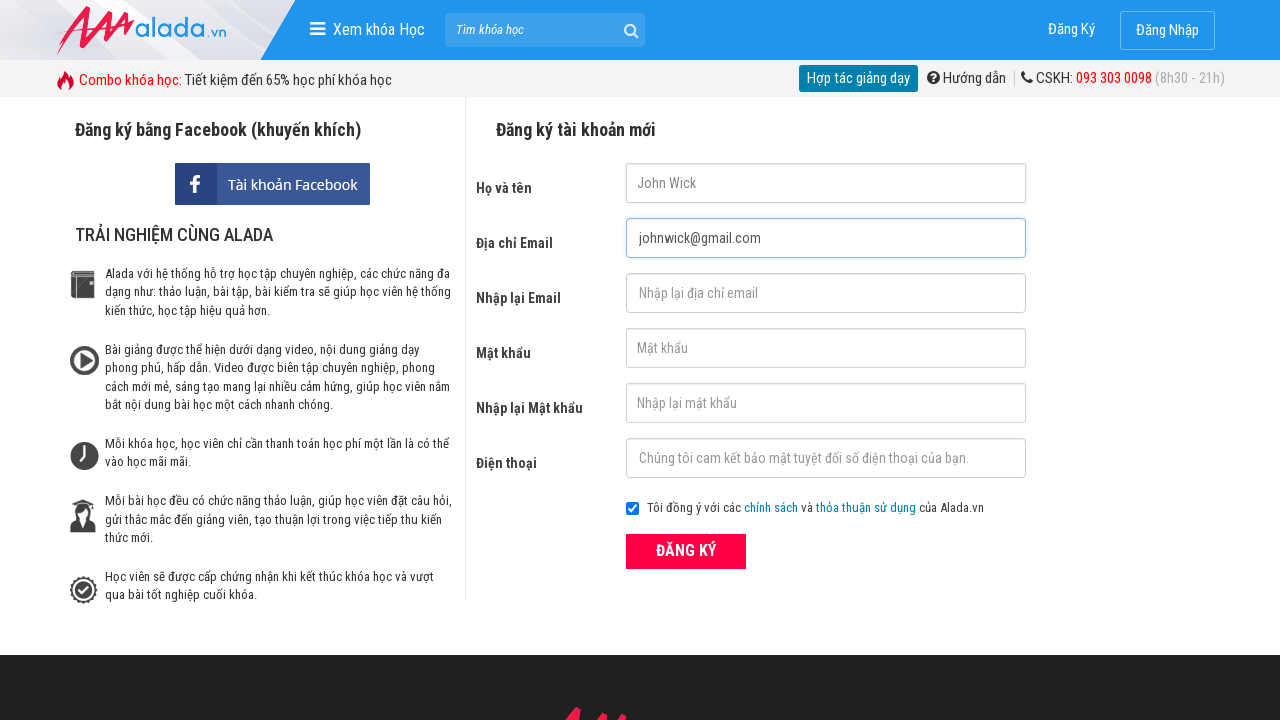

Filled confirm email field with mismatched email 'johnwick@gmail.net' on #txtCEmail
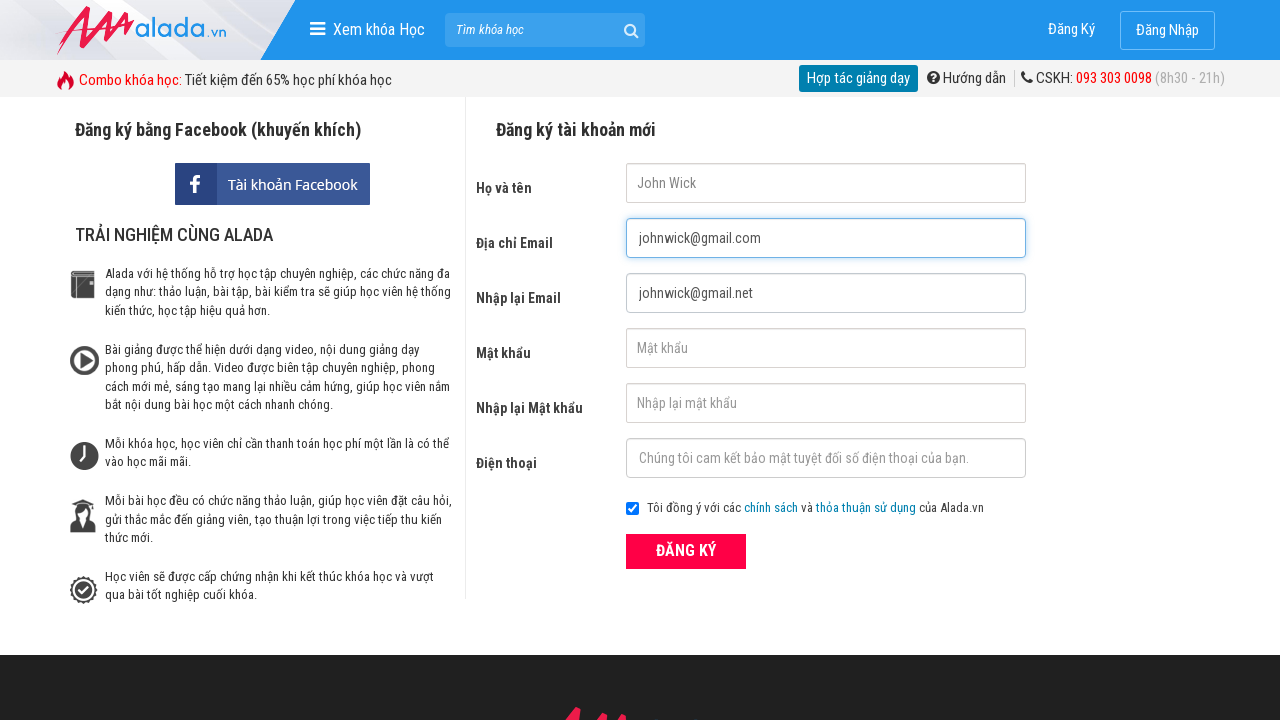

Filled password field with '123456' on #txtPassword
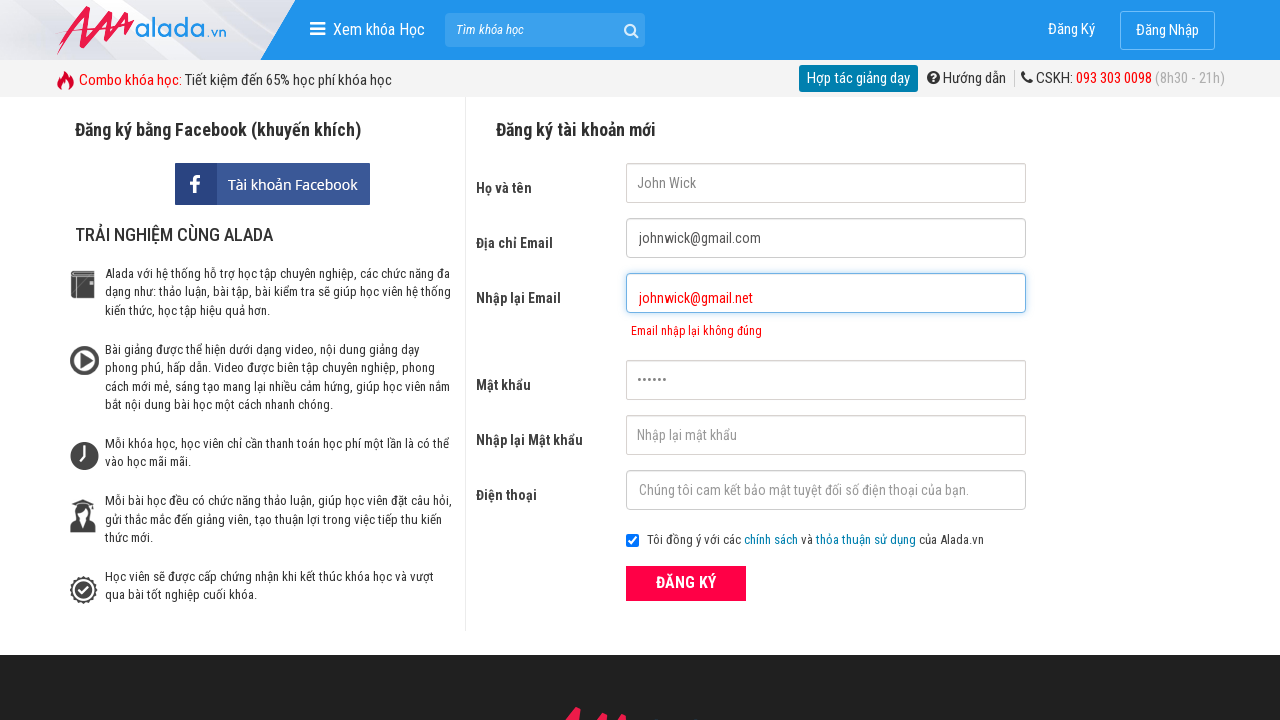

Filled confirm password field with '123456' on #txtCPassword
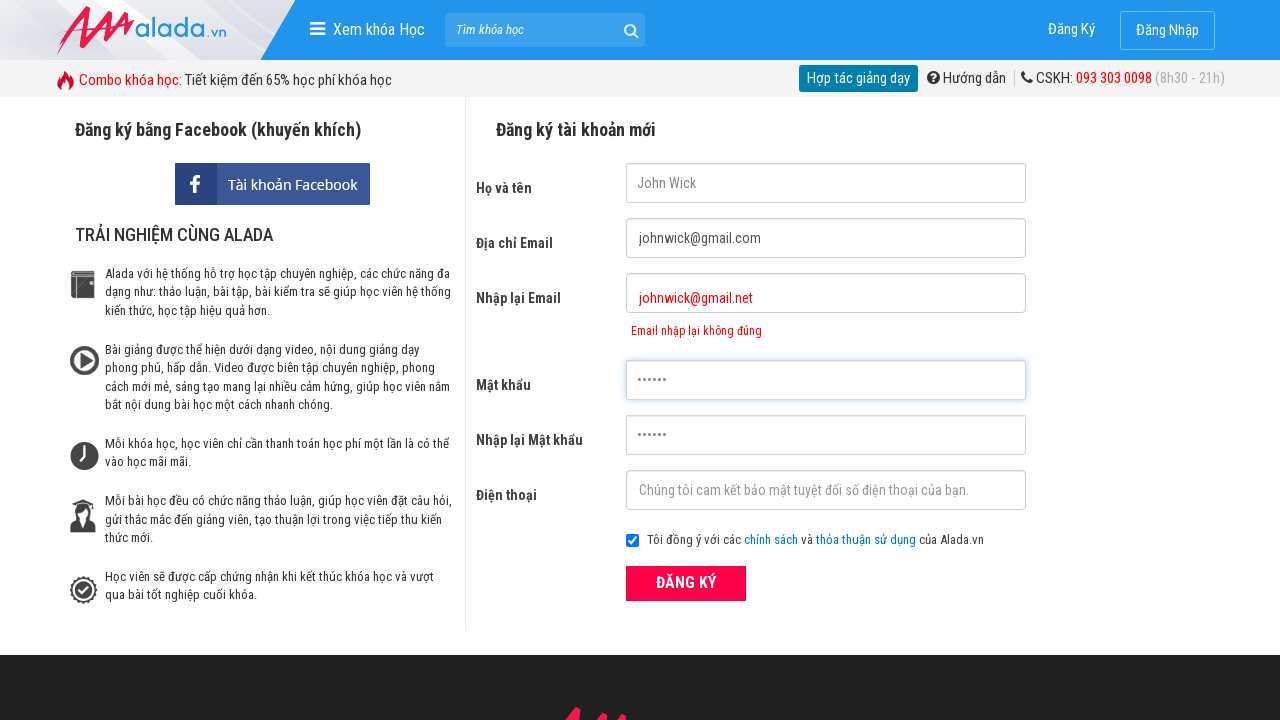

Filled phone field with '0987654321' on #txtPhone
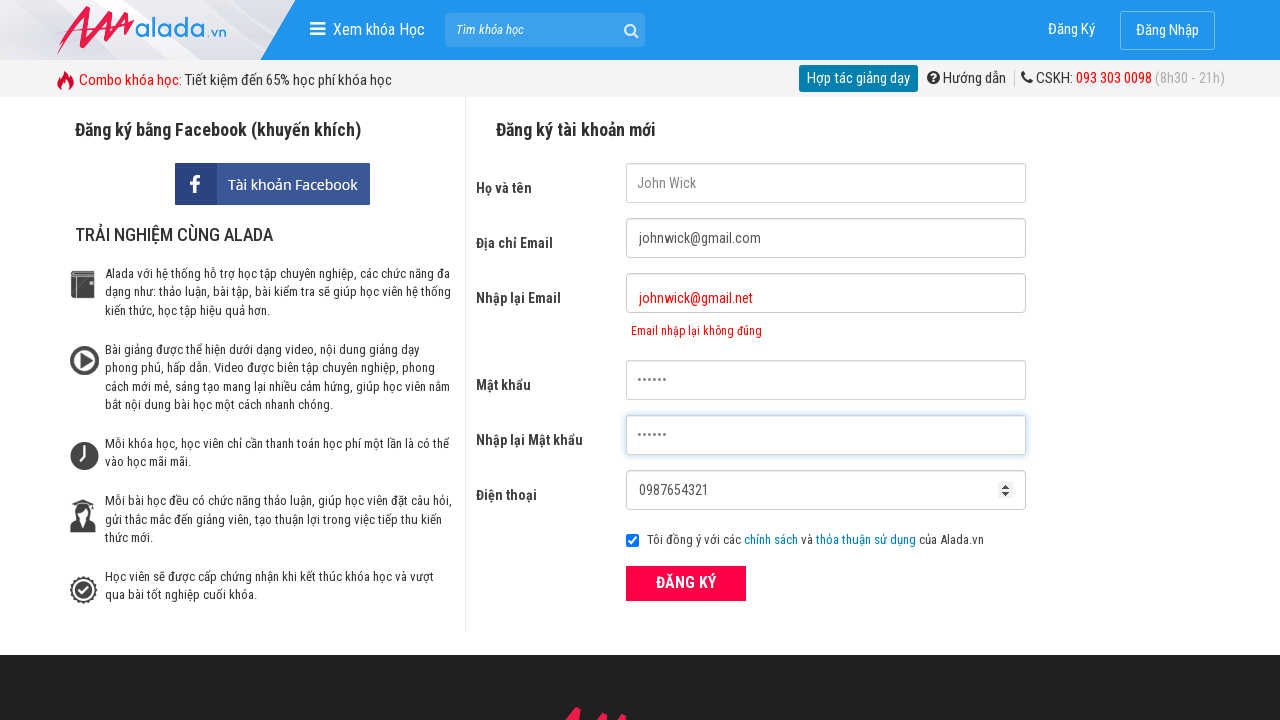

Clicked ĐĂNG KÝ (Register) button with mismatched email confirmation at (686, 583) on xpath=//div[@class='form frmRegister']//button[text()='ĐĂNG KÝ']
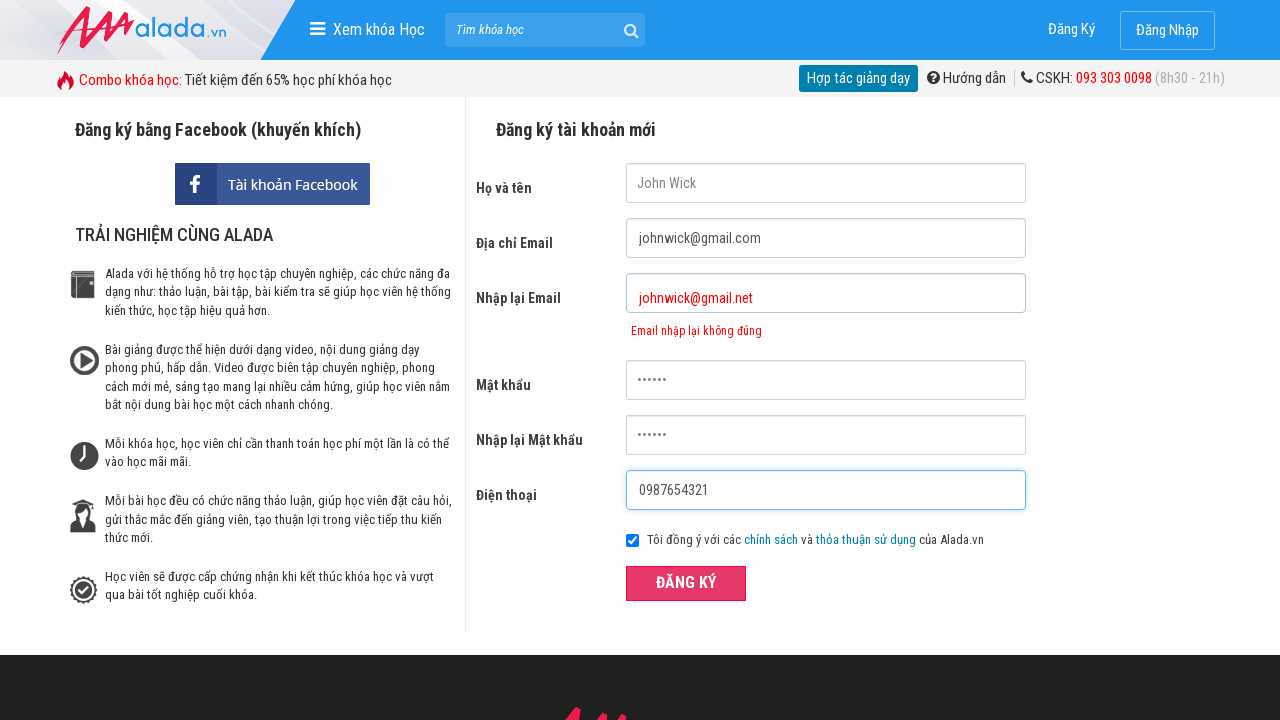

Confirm email error message appeared, validating form submission rejected due to email mismatch
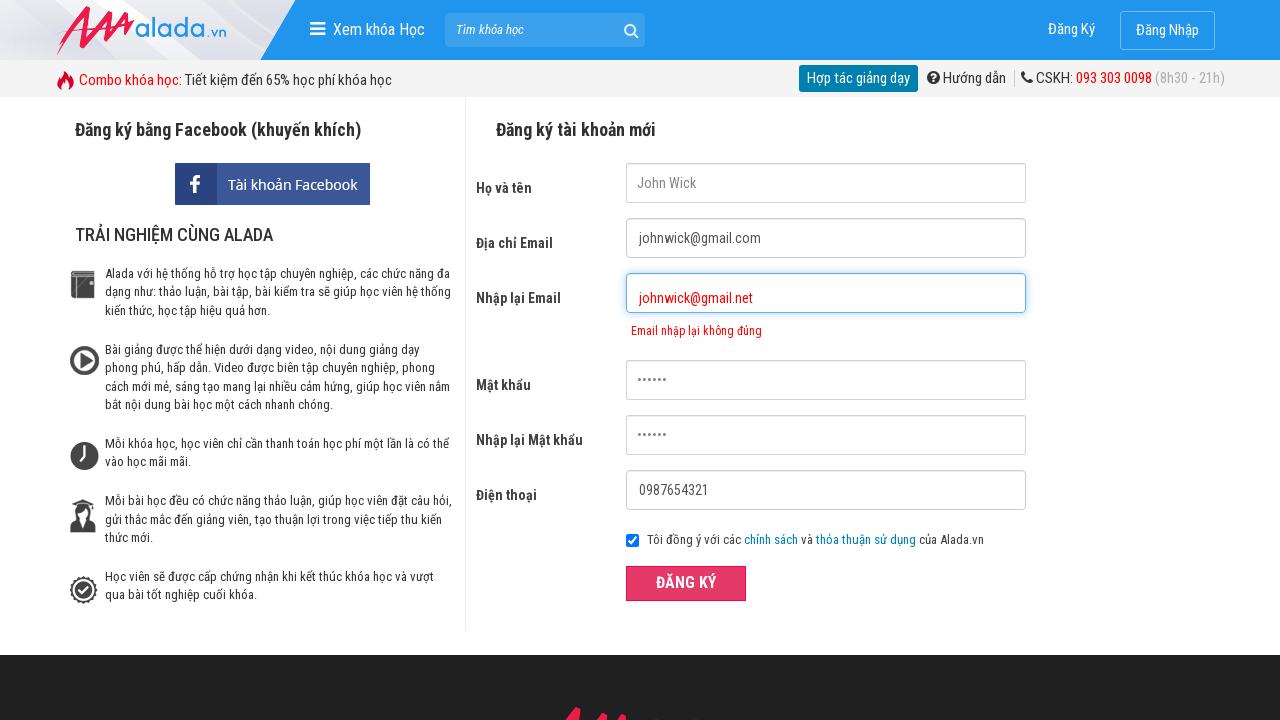

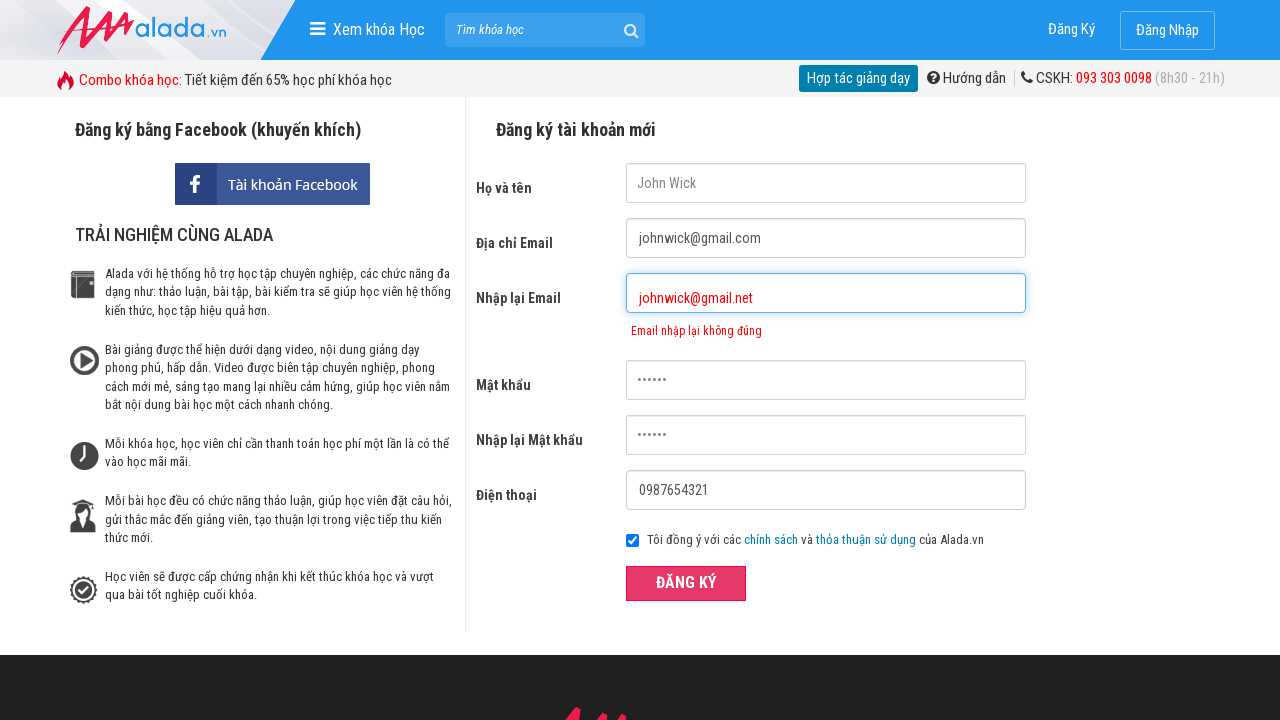